Navigates to the KTM India website homepage and verifies the page loads successfully

Starting URL: https://www.ktm.com/en-in.html

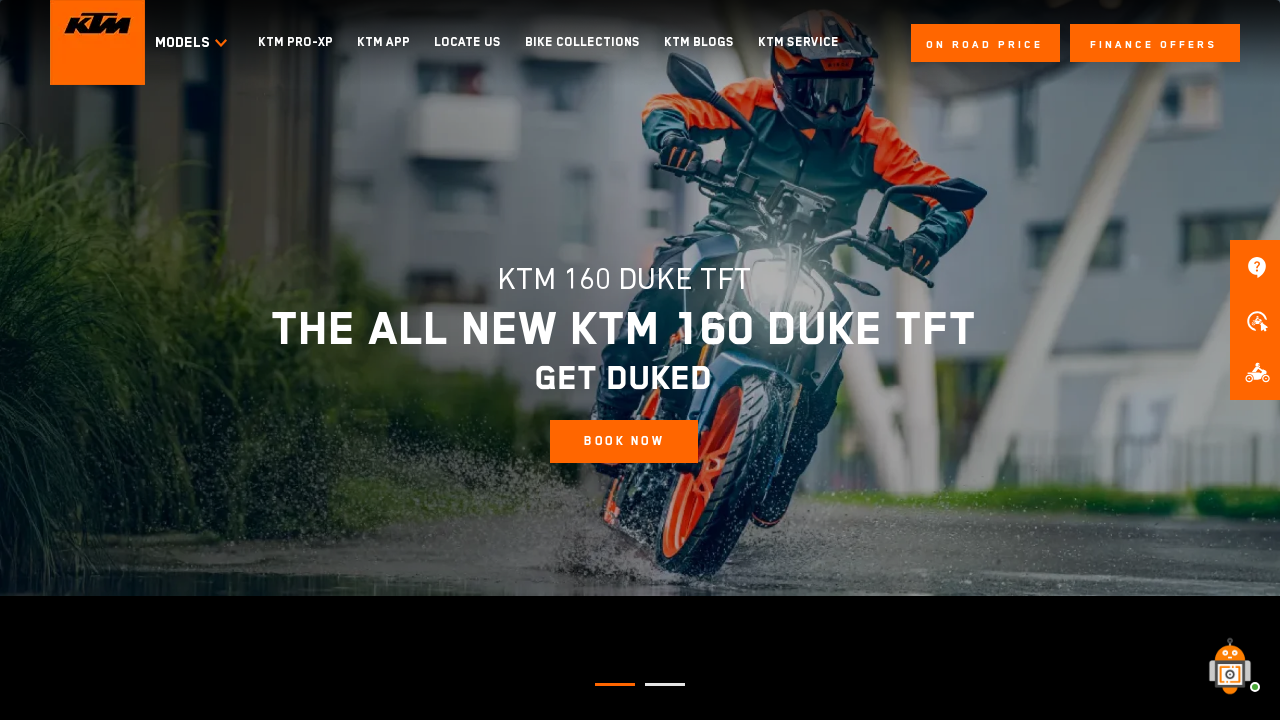

KTM India homepage loaded successfully (domcontentloaded state reached)
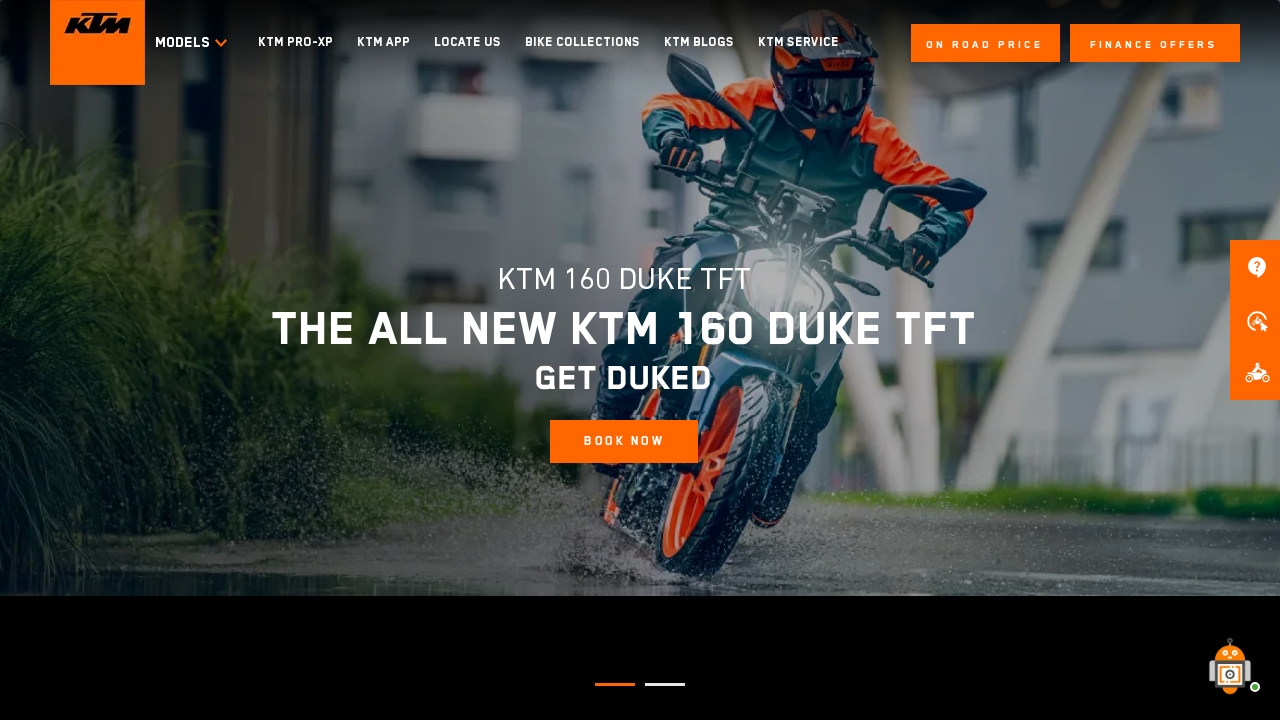

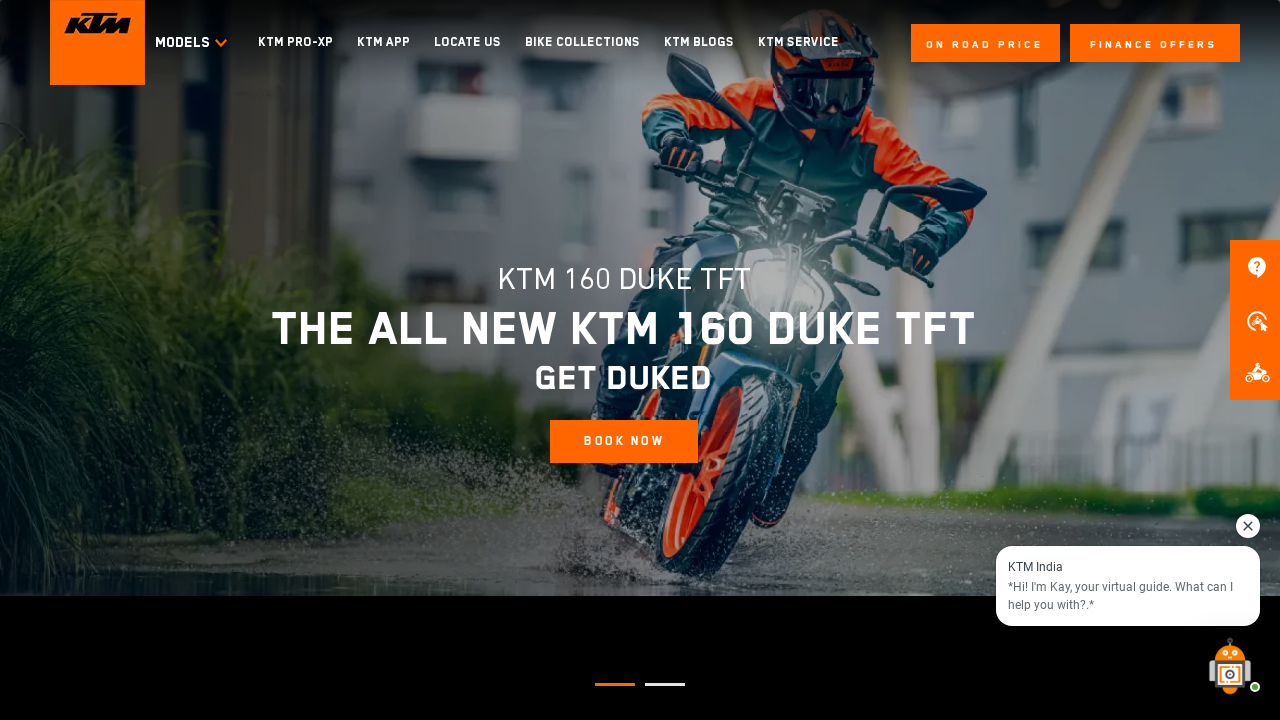